Clicks on the "Выбор читателей" (Readers' Choice) video filter button and verifies navigation to the filtered URL

Starting URL: https://www.sport-express.ru/videoreports/

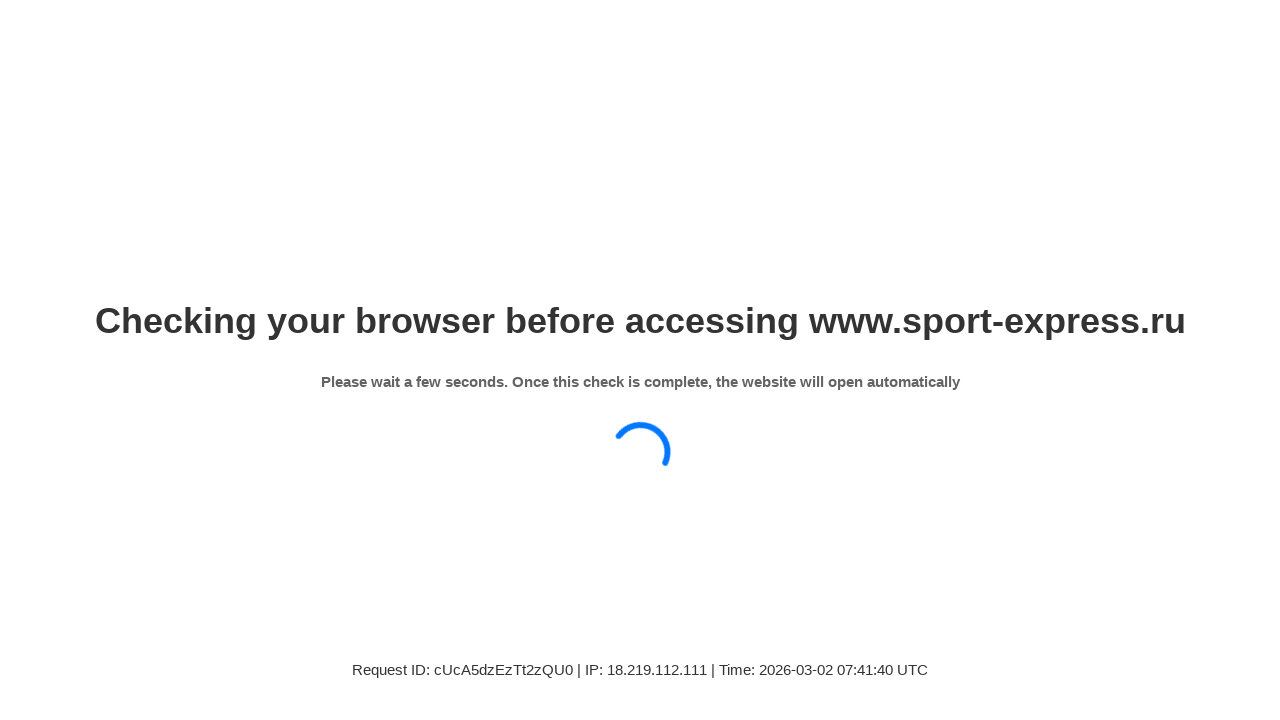

Clicked on 'Выбор читателей' (Readers' Choice) video filter button at (356, 461) on xpath=//a[contains(text(),'Выбор читателей')]
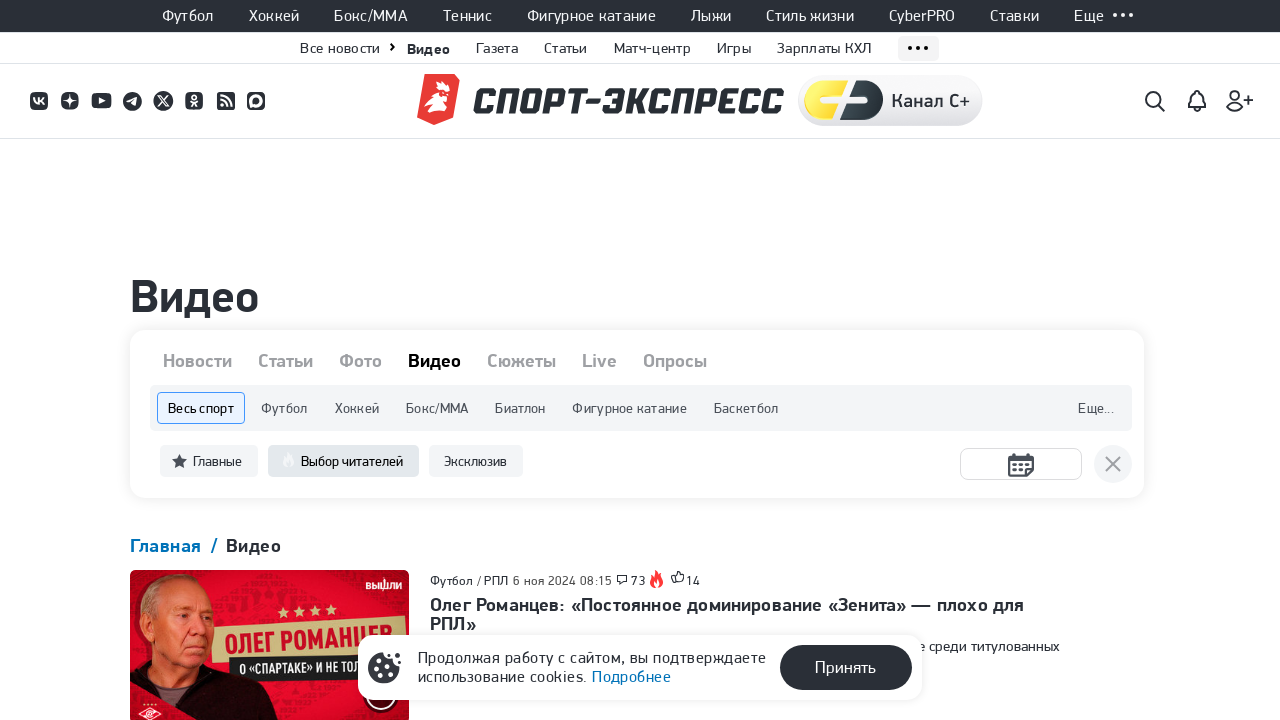

Successfully navigated to filtered URL with isHot=1 parameter
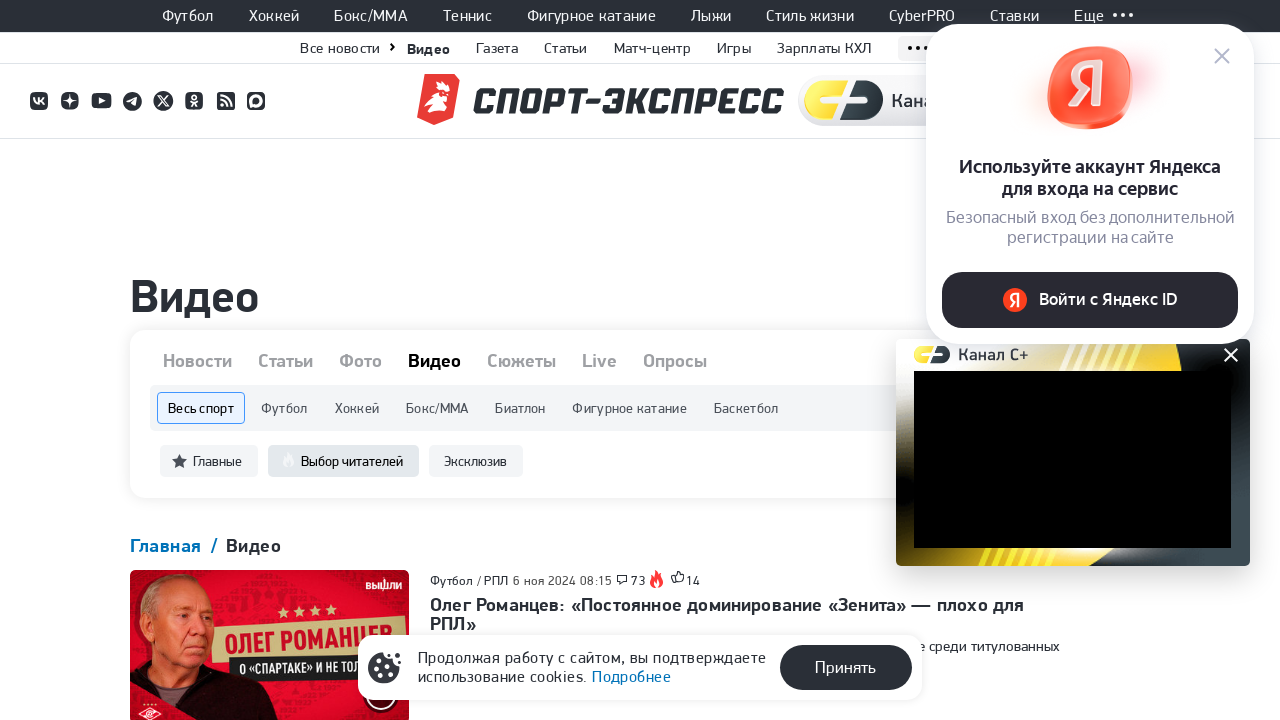

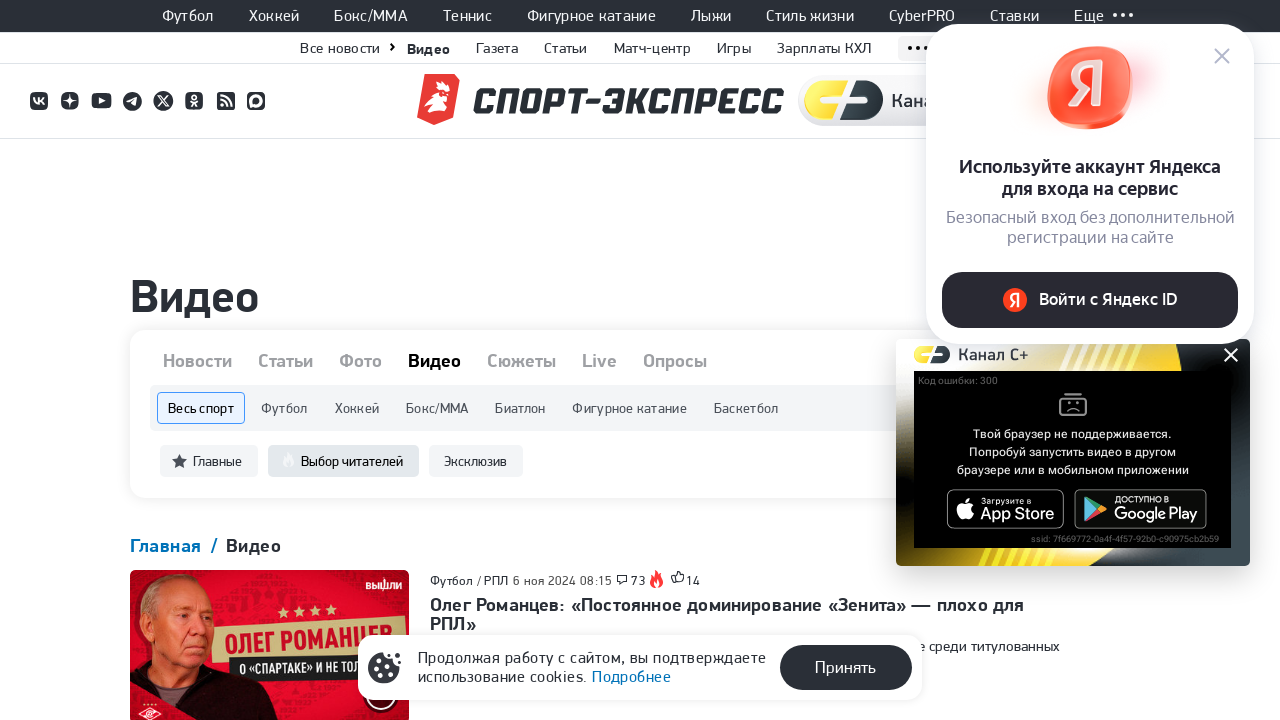